Tests the text box form by filling in user information fields and submitting

Starting URL: https://demoqa.com/elements

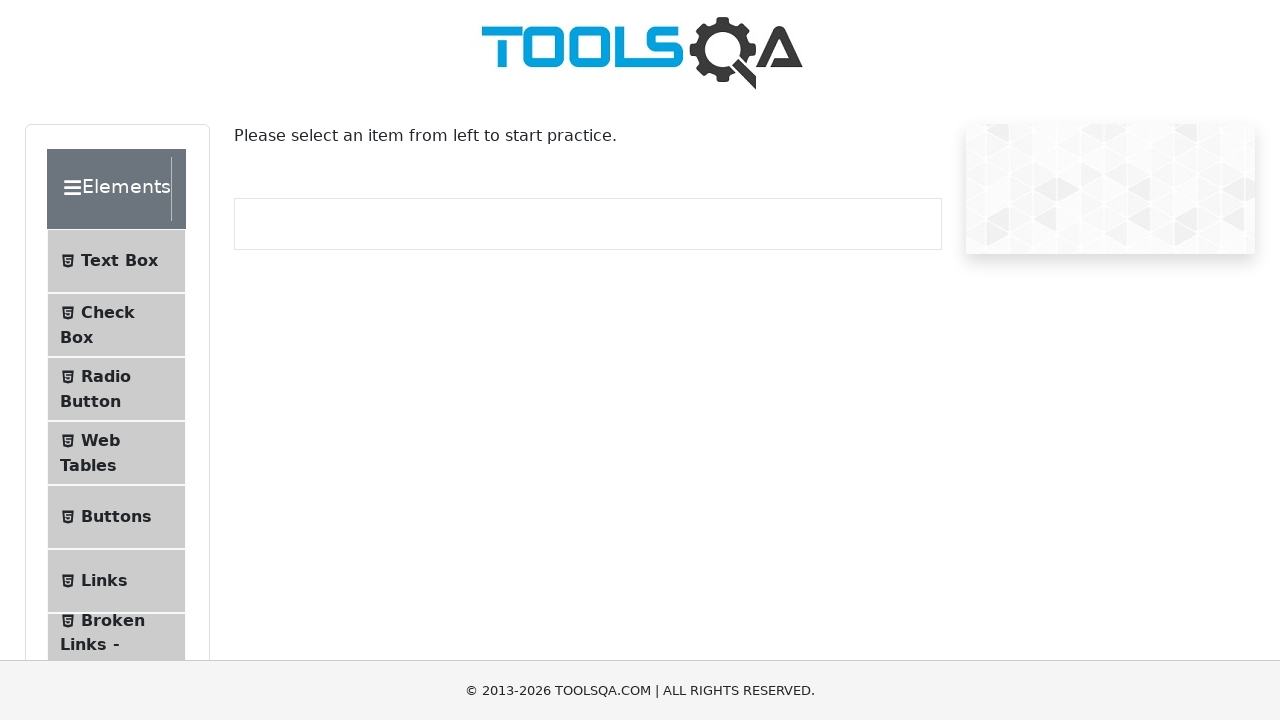

Scrolled down 200px to view form elements
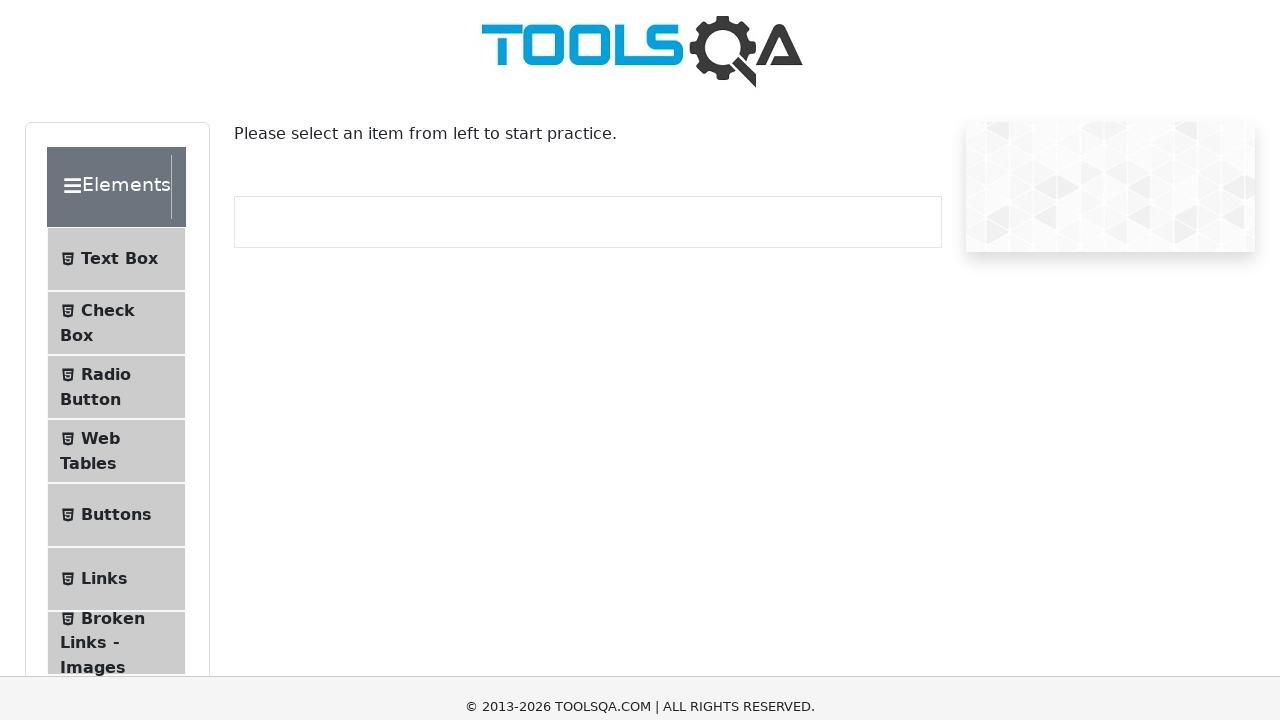

Clicked on Text Box menu item at (116, 61) on xpath=//div[@class='accordion']/div[1]/div/ul/li[1]
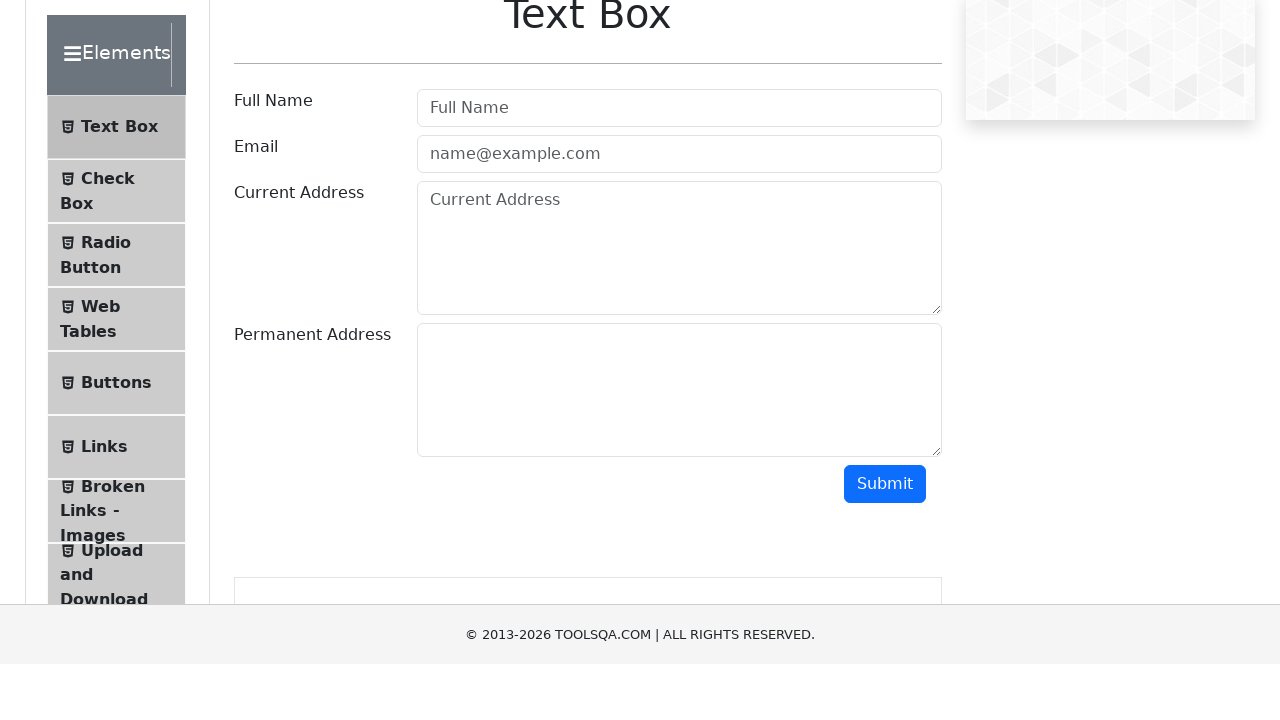

Scrolled down 200px to view the text box form
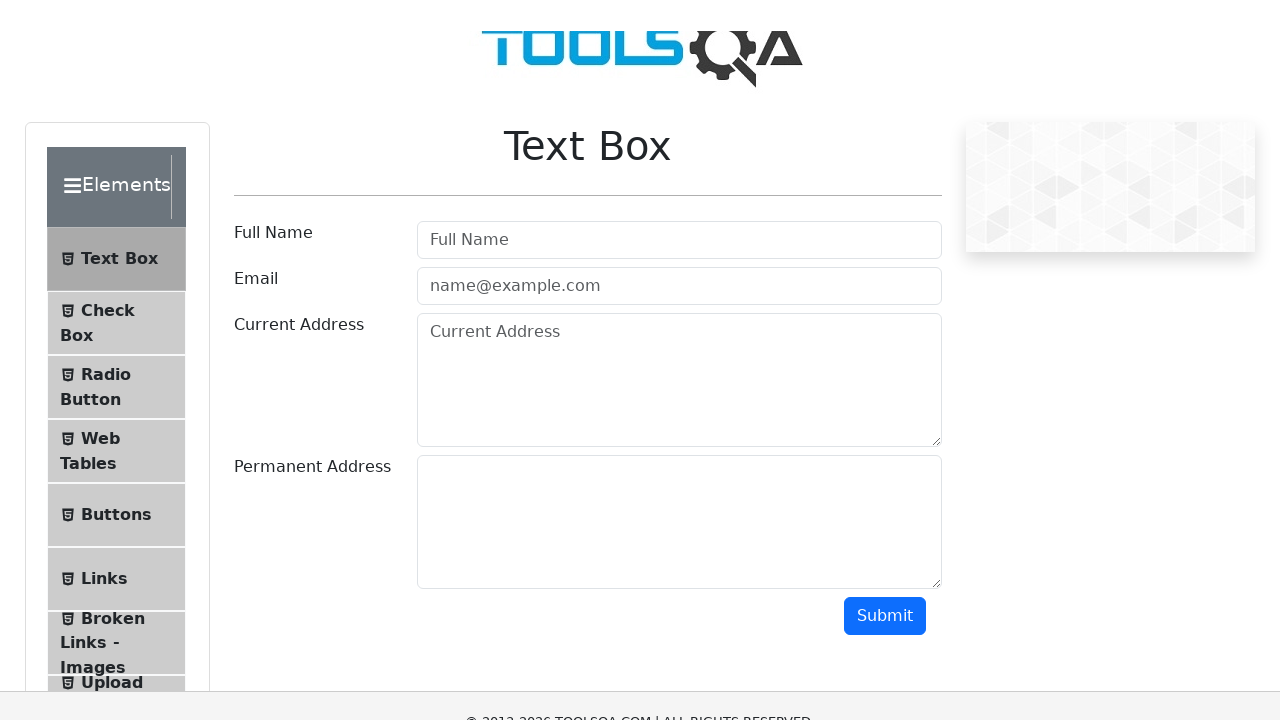

Filled in username field with 'sathish' on #userName
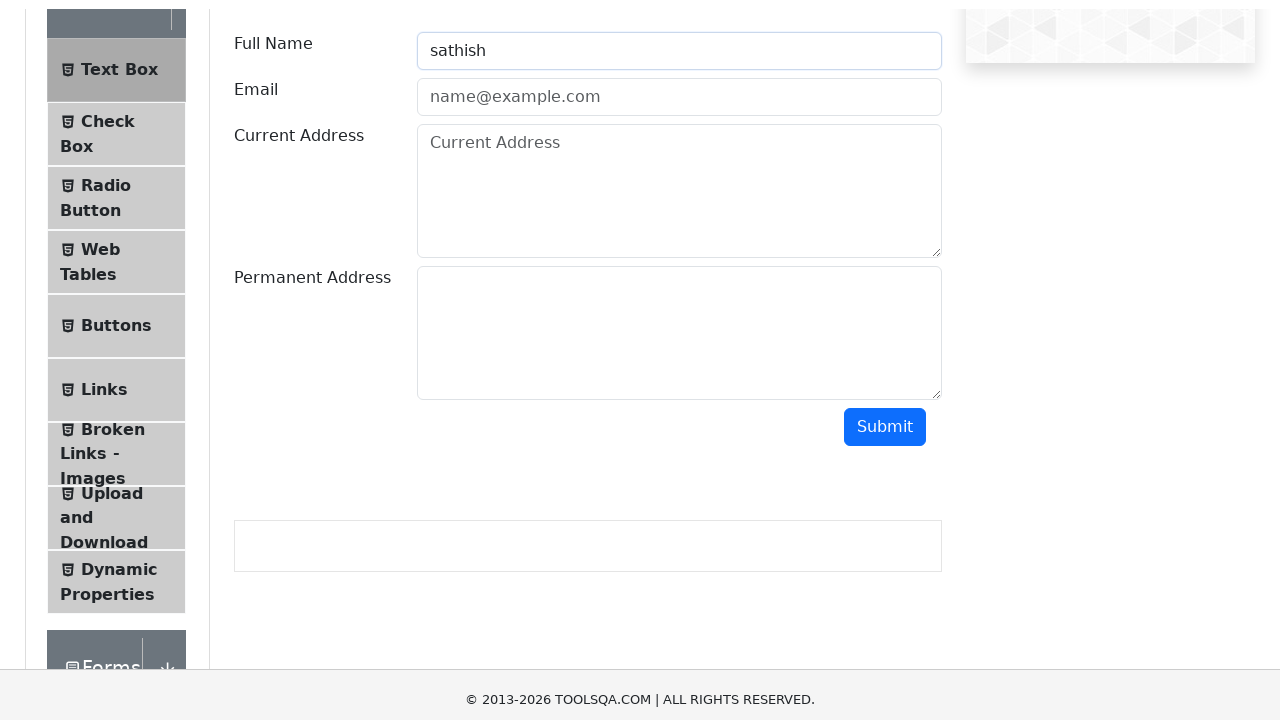

Filled in email field with 'sathish@gmail.com' on #userEmail
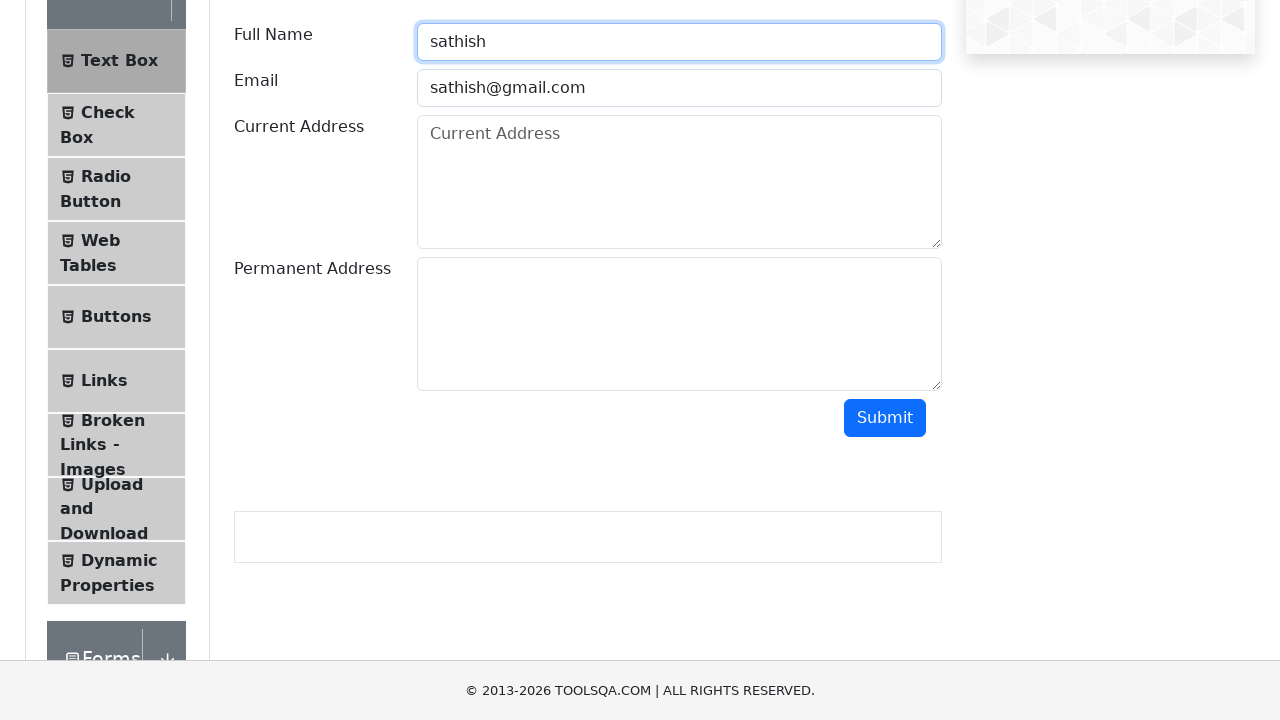

Filled in current address field with 'coimbatore' on #currentAddress
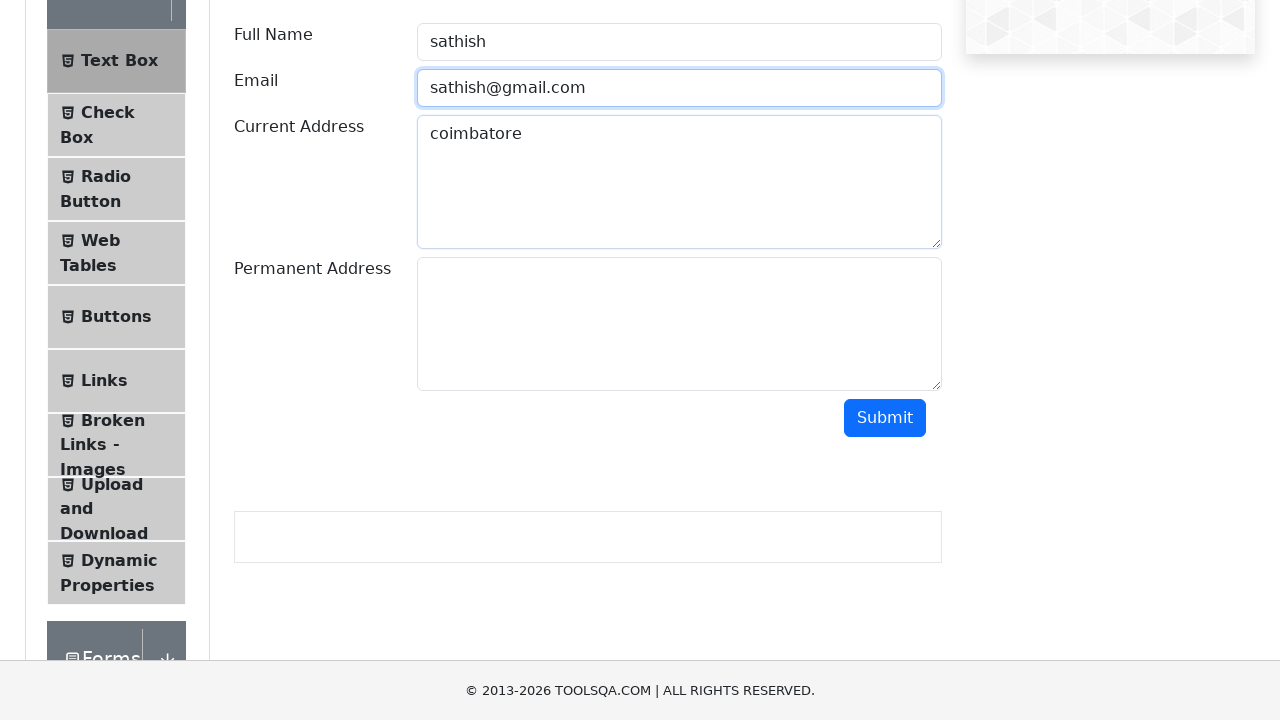

Filled in permanent address field with 'coimbatore' on #permanentAddress
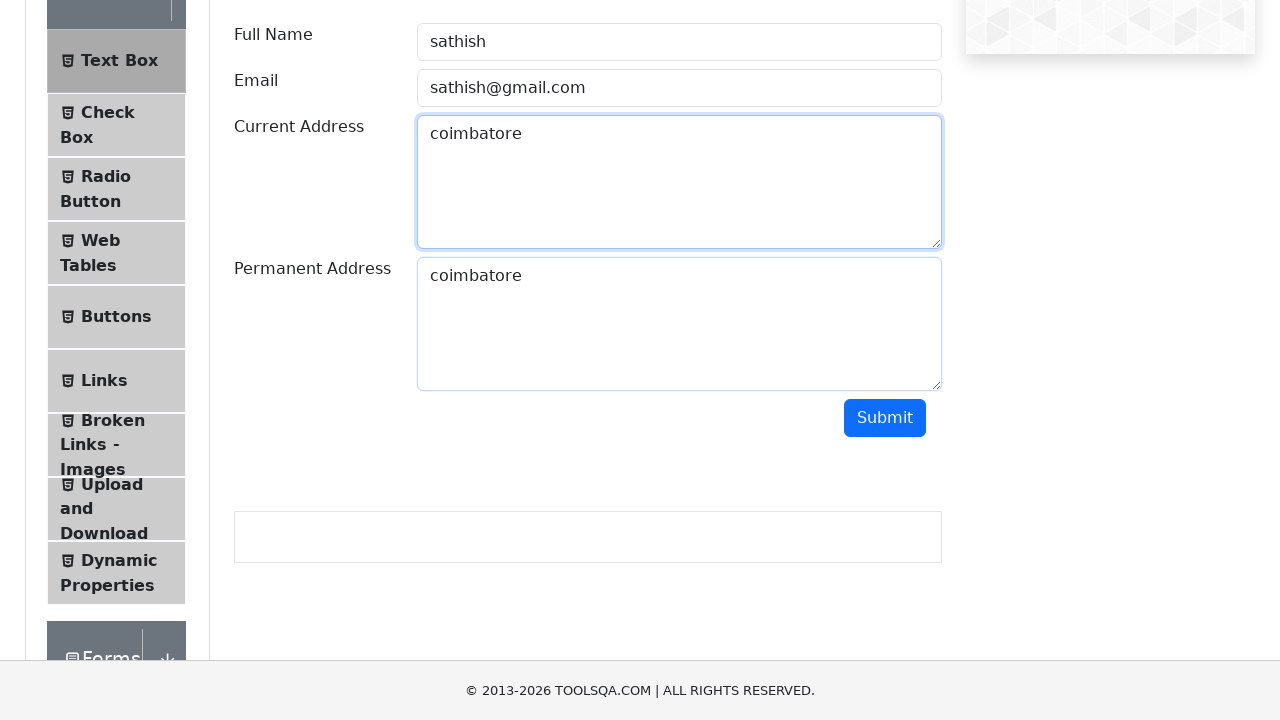

Scrolled down 100px to view submit button
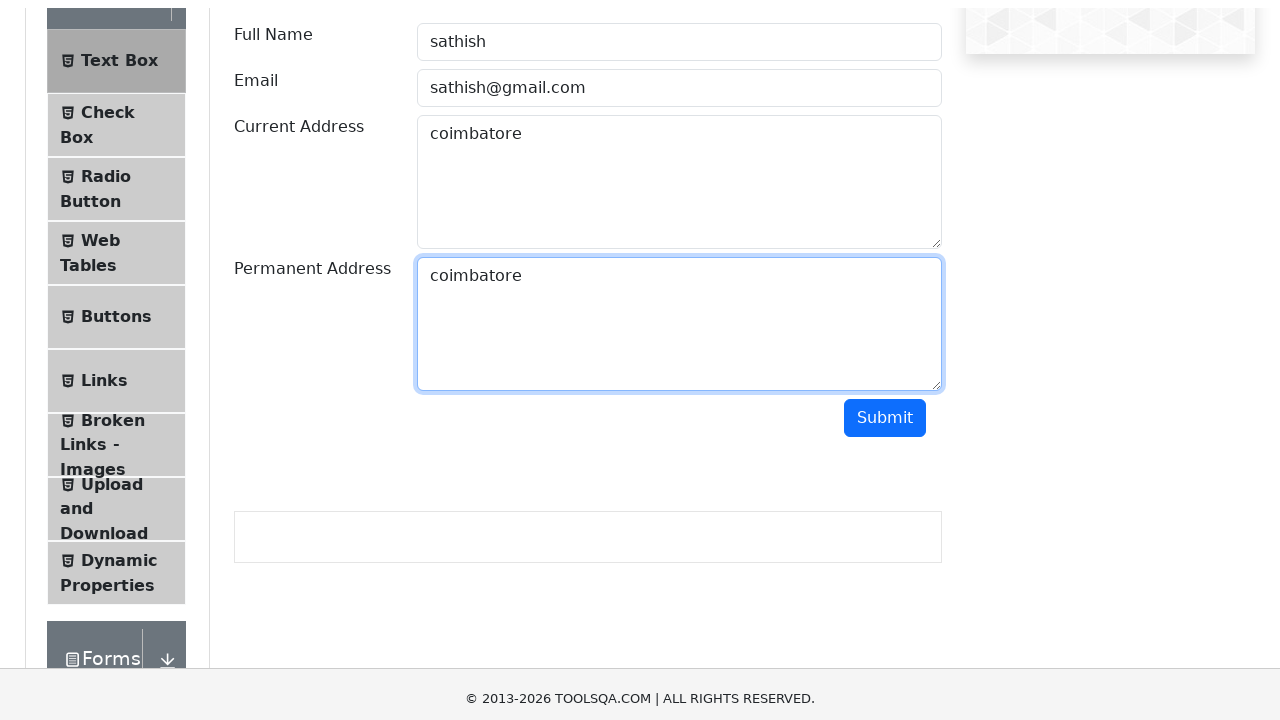

Clicked submit button to submit the form at (885, 318) on #submit
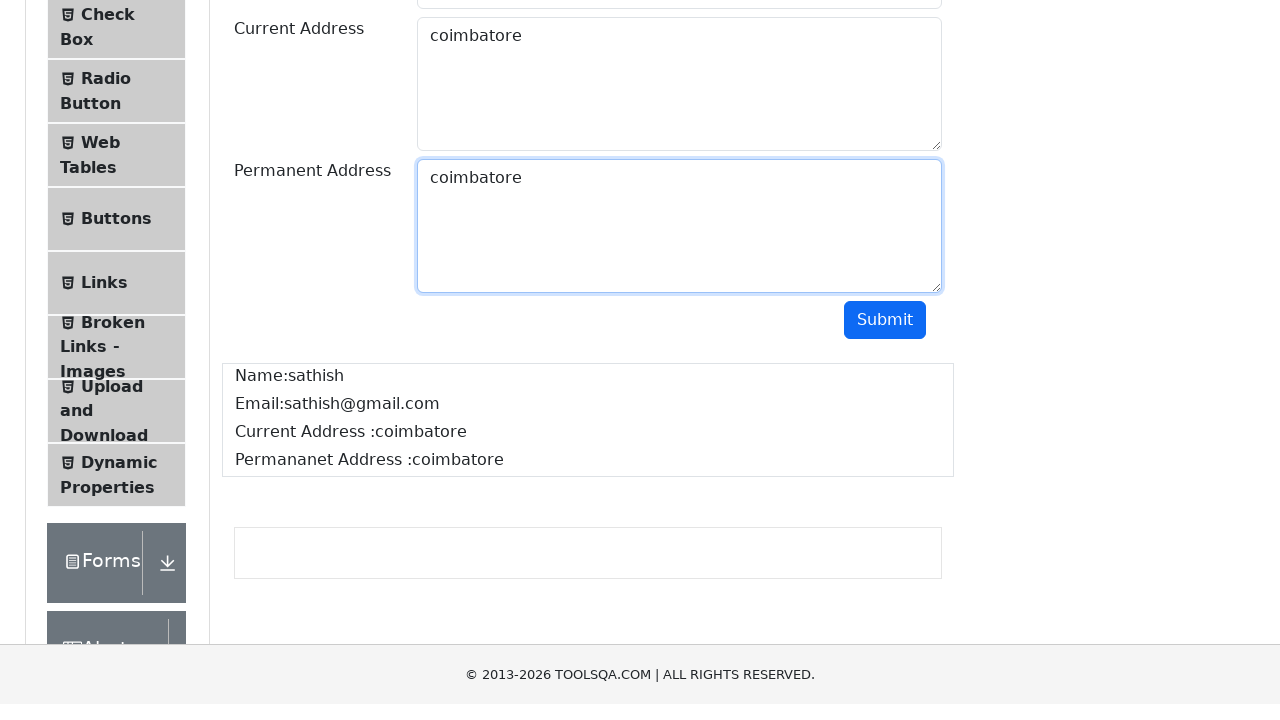

Scrolled down 100px to view form submission result
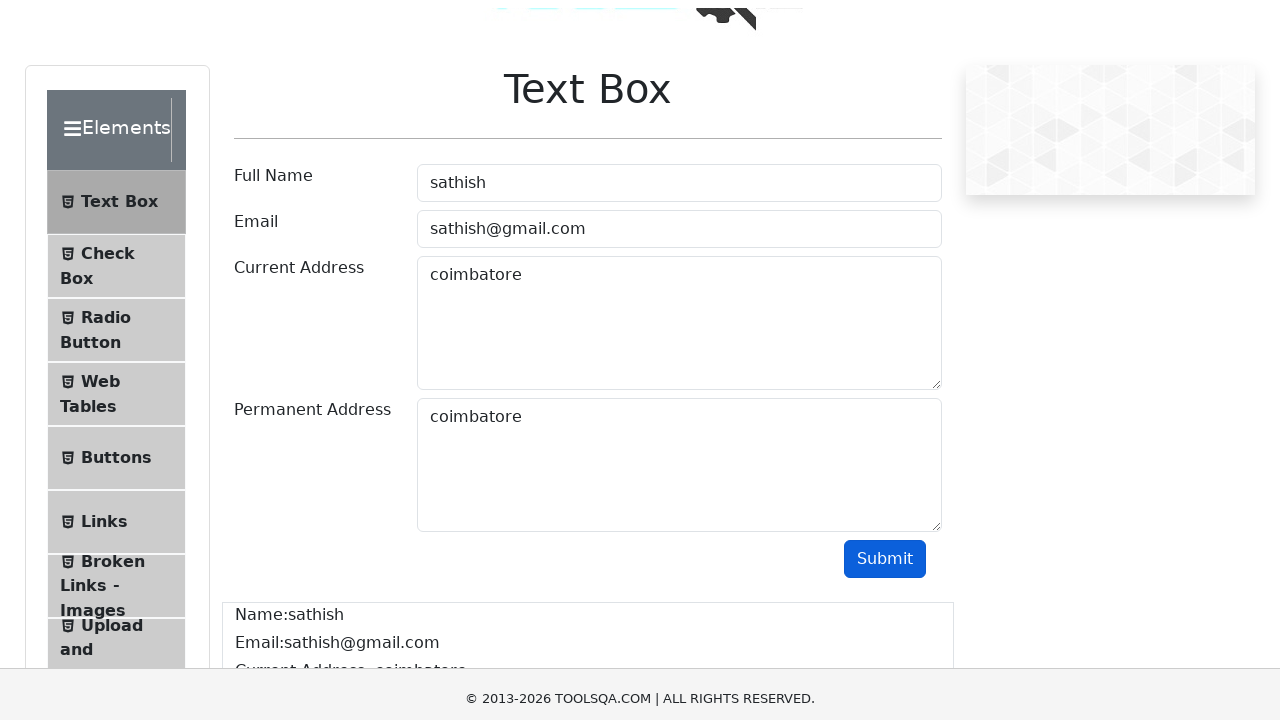

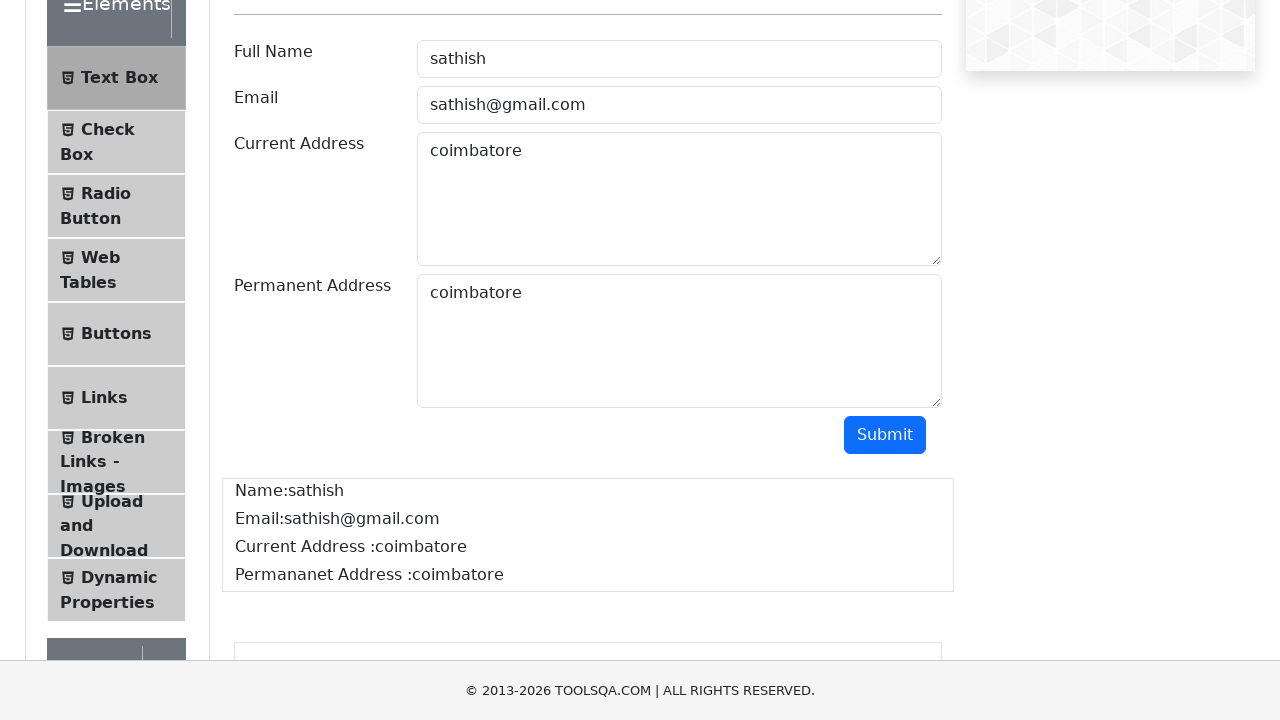